Reads two numbers from the page, calculates their sum, selects the result from a dropdown menu, and submits the form

Starting URL: http://suninjuly.github.io/selects2.html

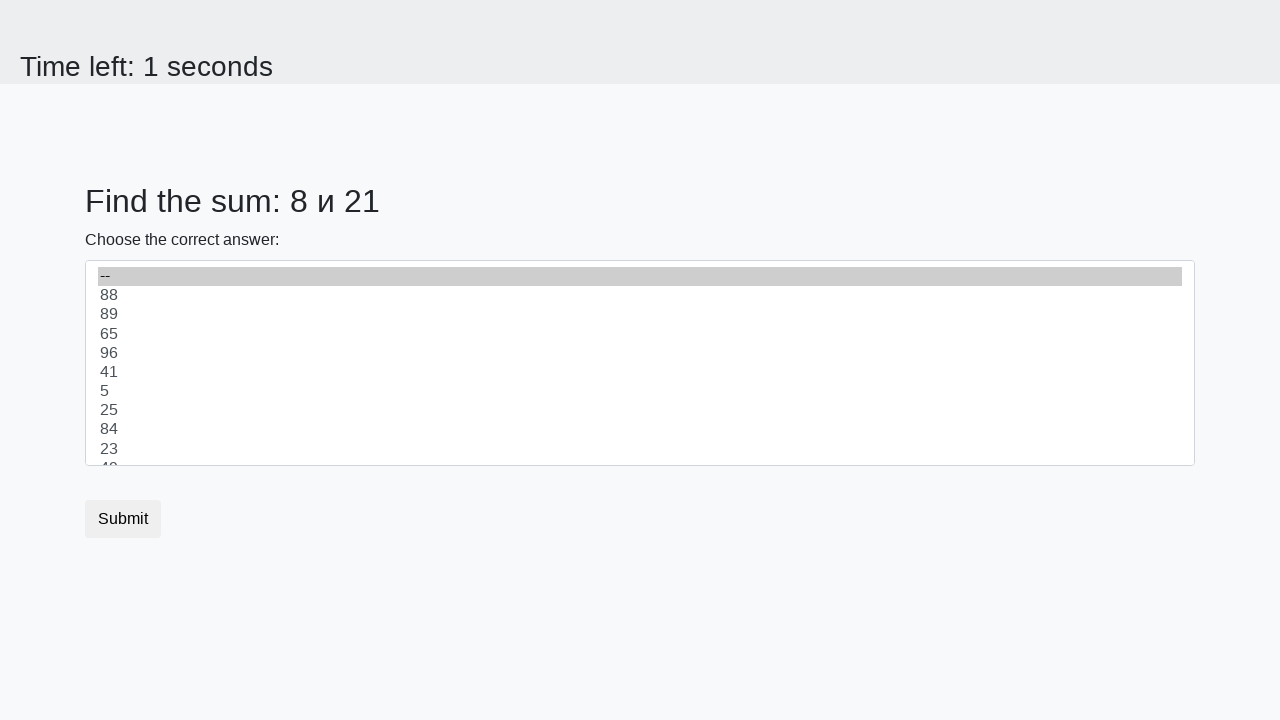

Retrieved first number from #num1 element
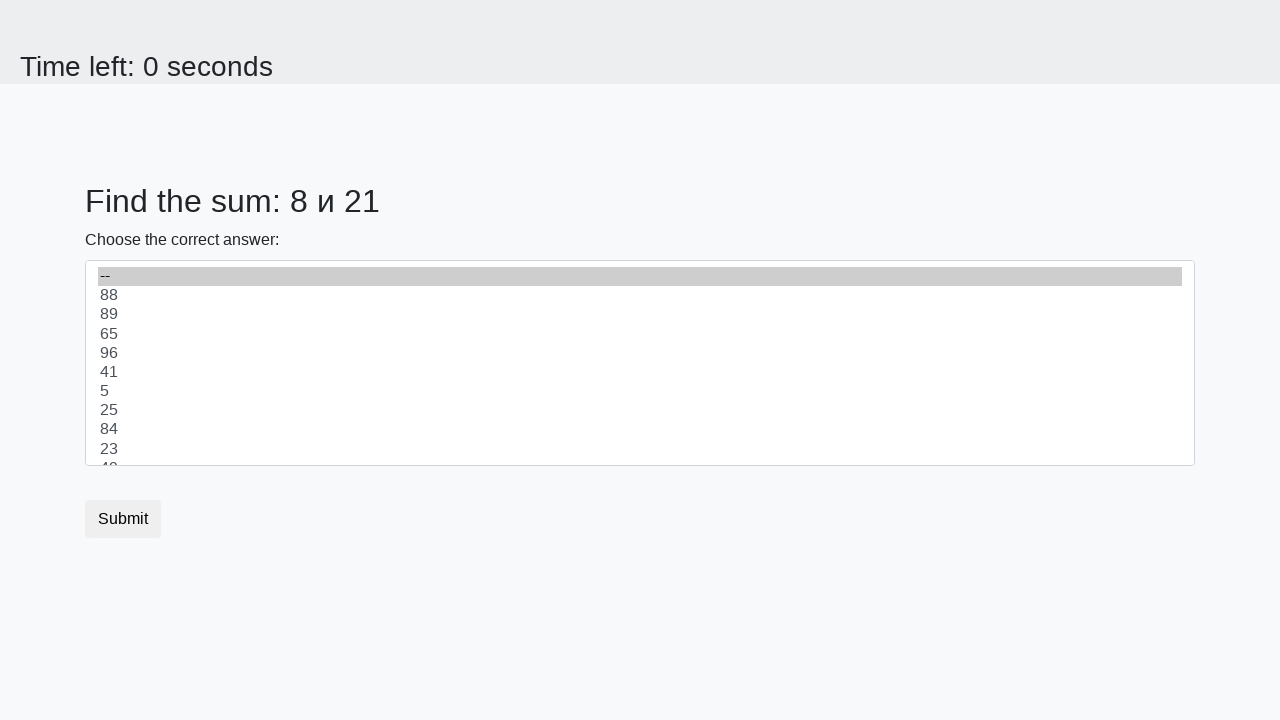

Retrieved second number from #num2 element
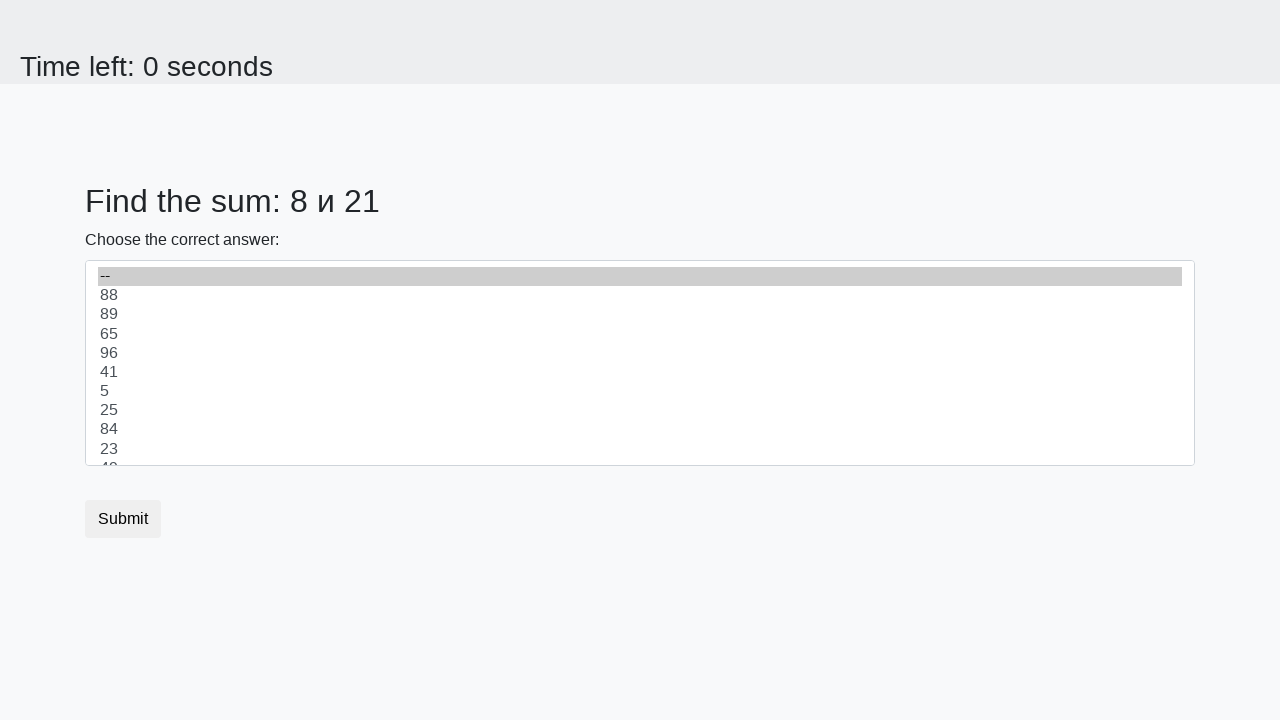

Calculated sum: 8 + 21 = 29
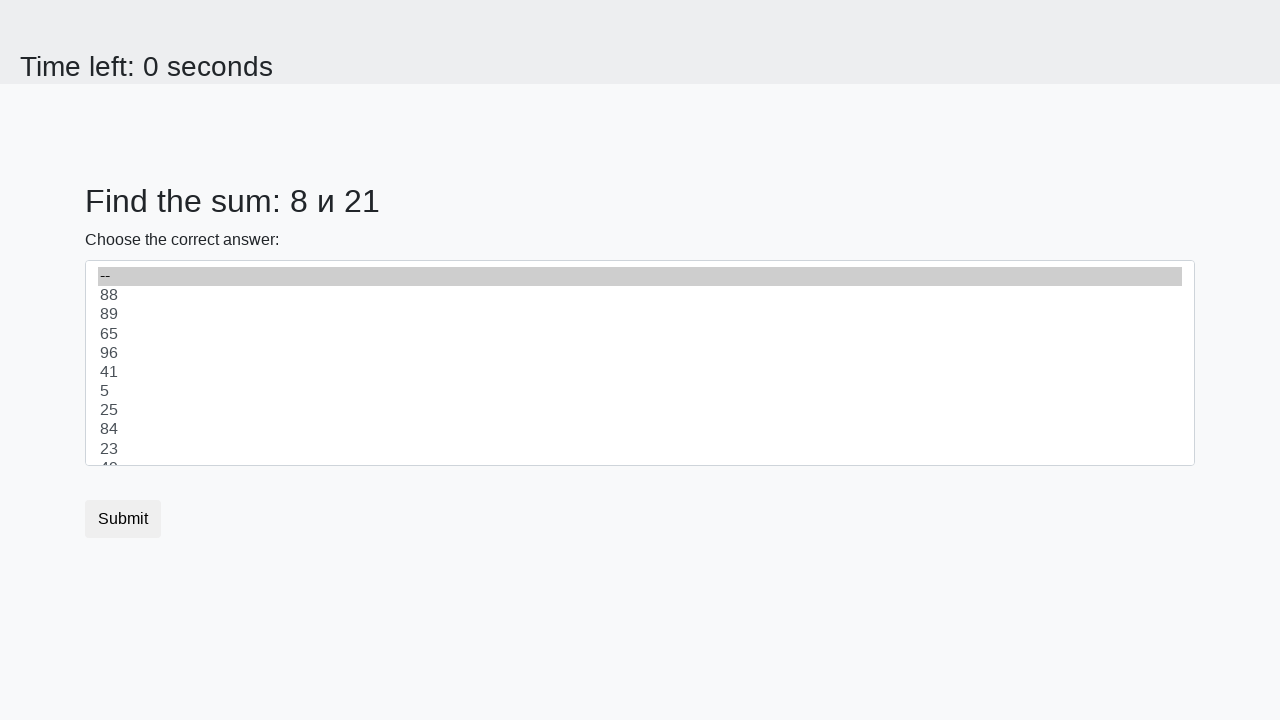

Selected calculated sum '29' from dropdown menu on select
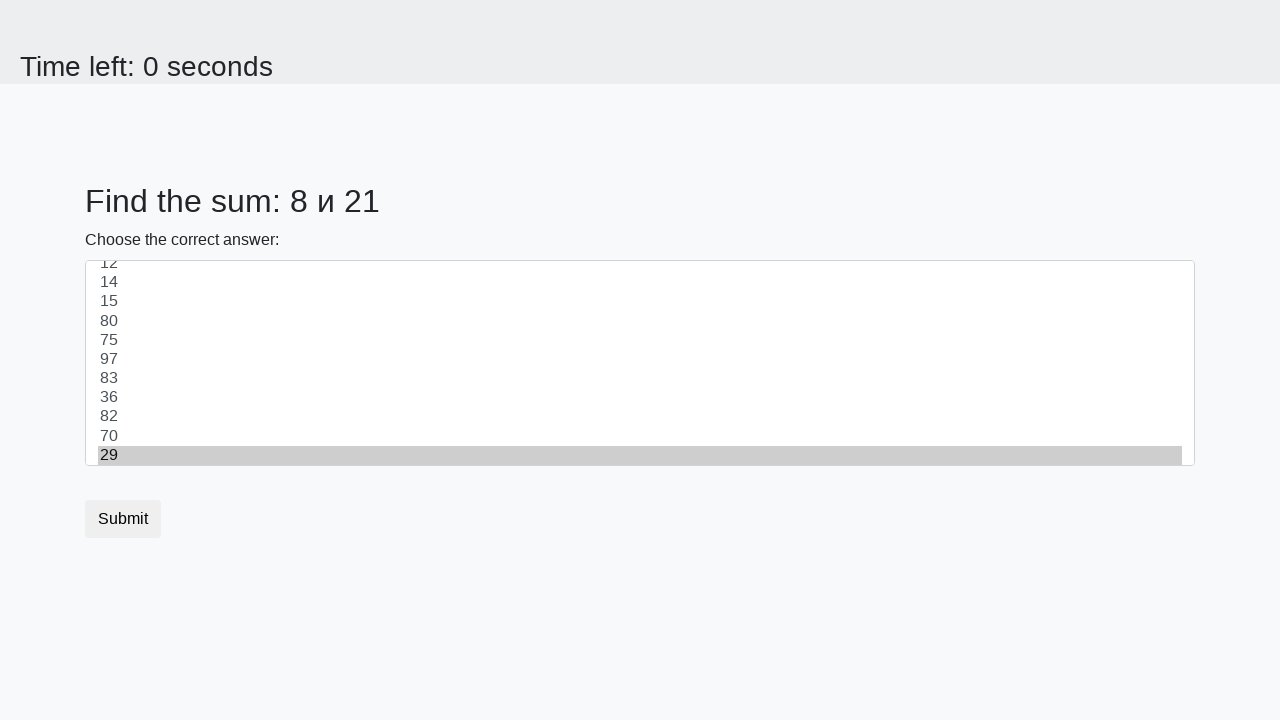

Clicked submit button to complete the form at (123, 519) on button.btn
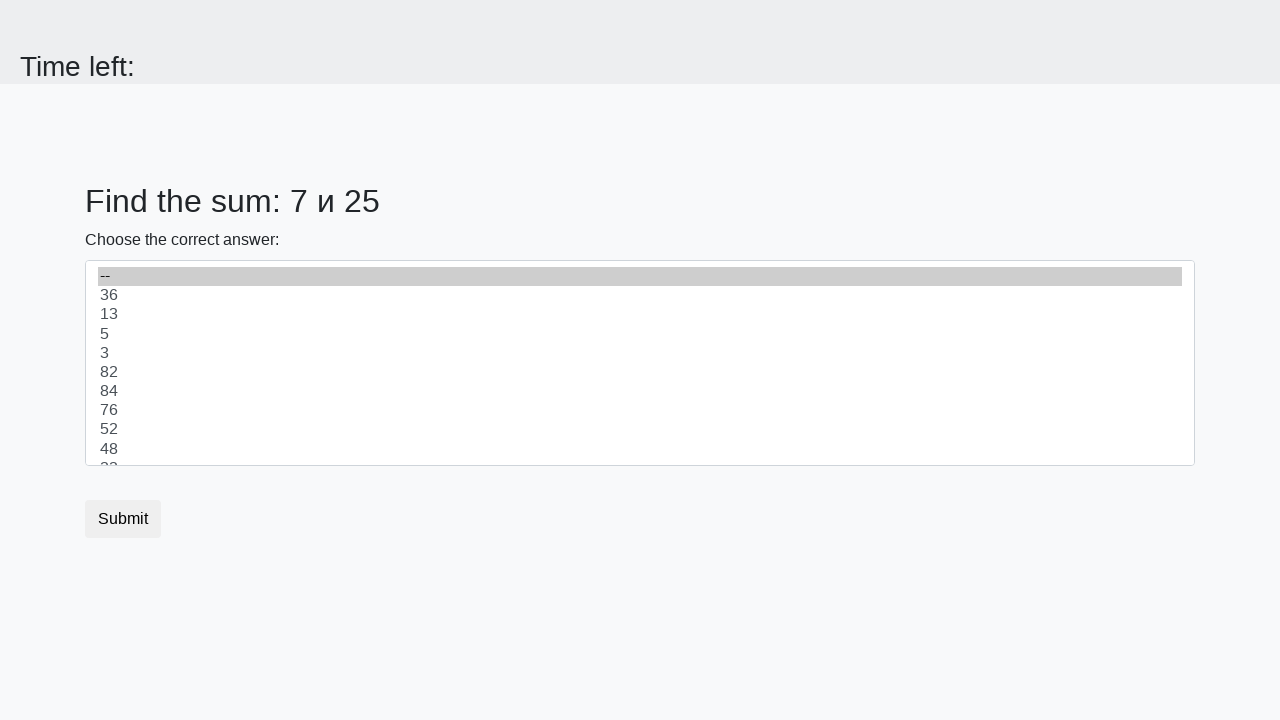

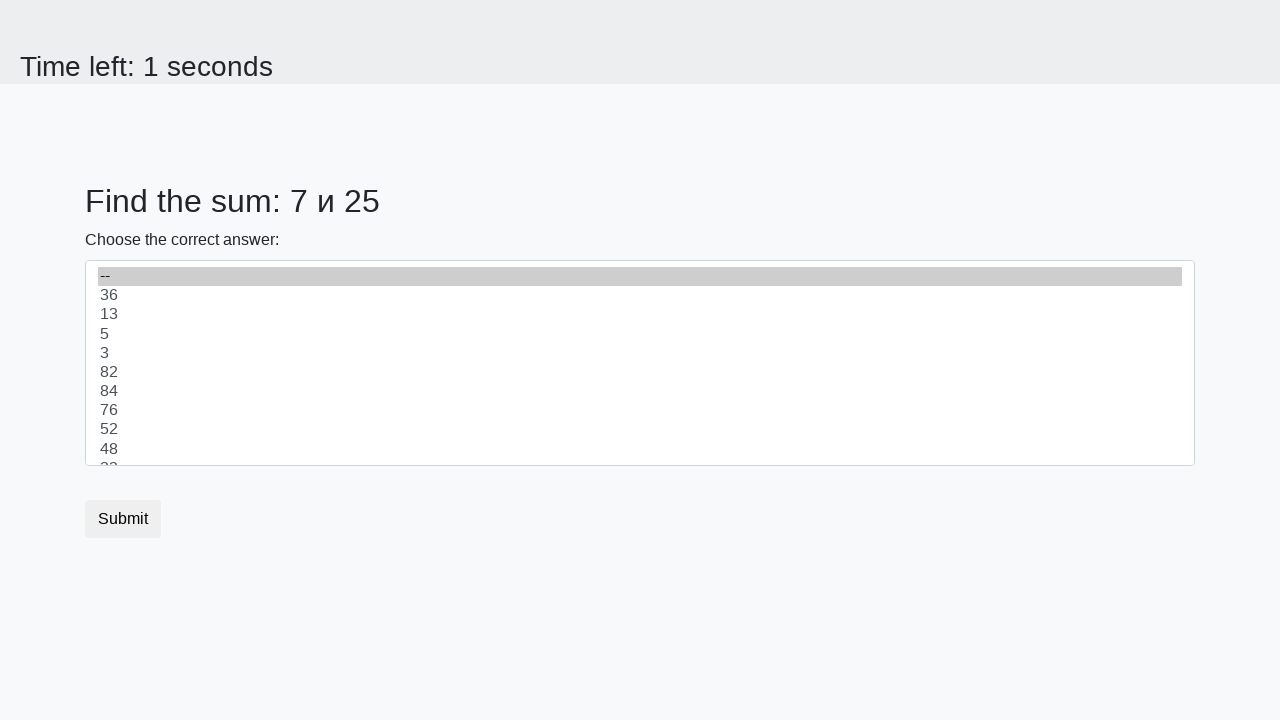